Tests the practice registration form by filling in the first name field

Starting URL: https://demoqa.com/automation-practice-form

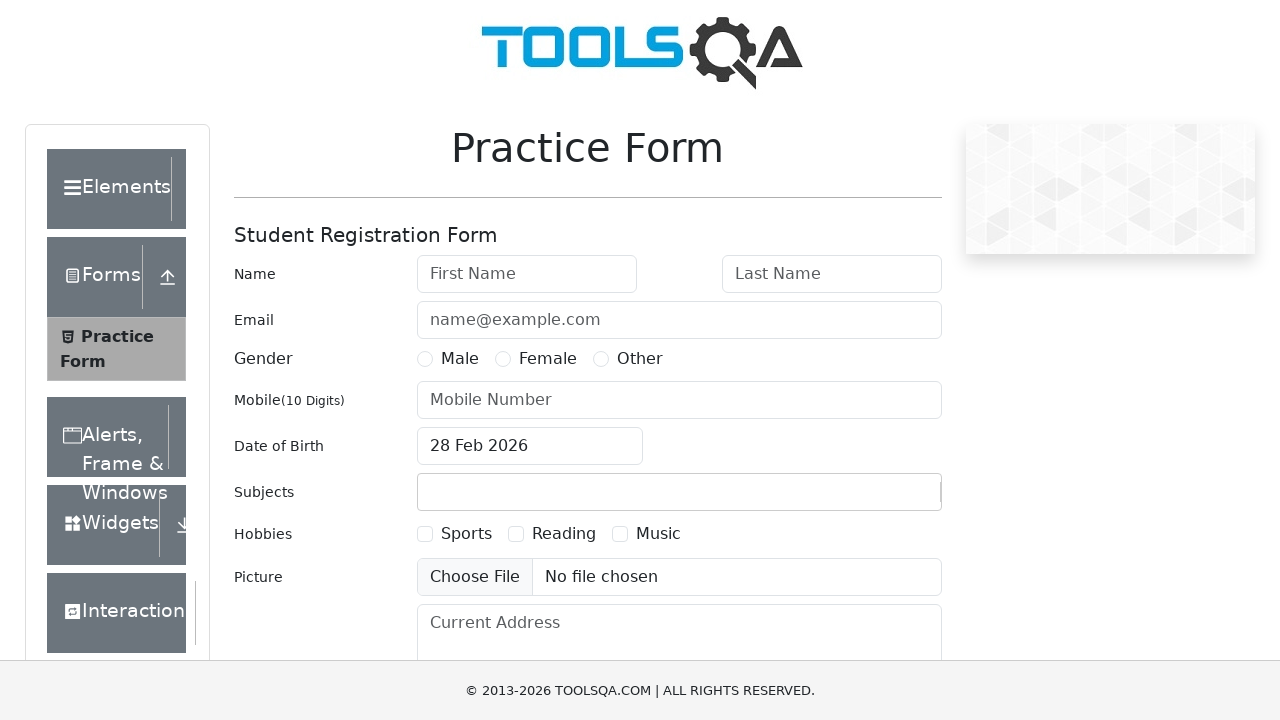

Filled first name field with 'malathi' on #firstName
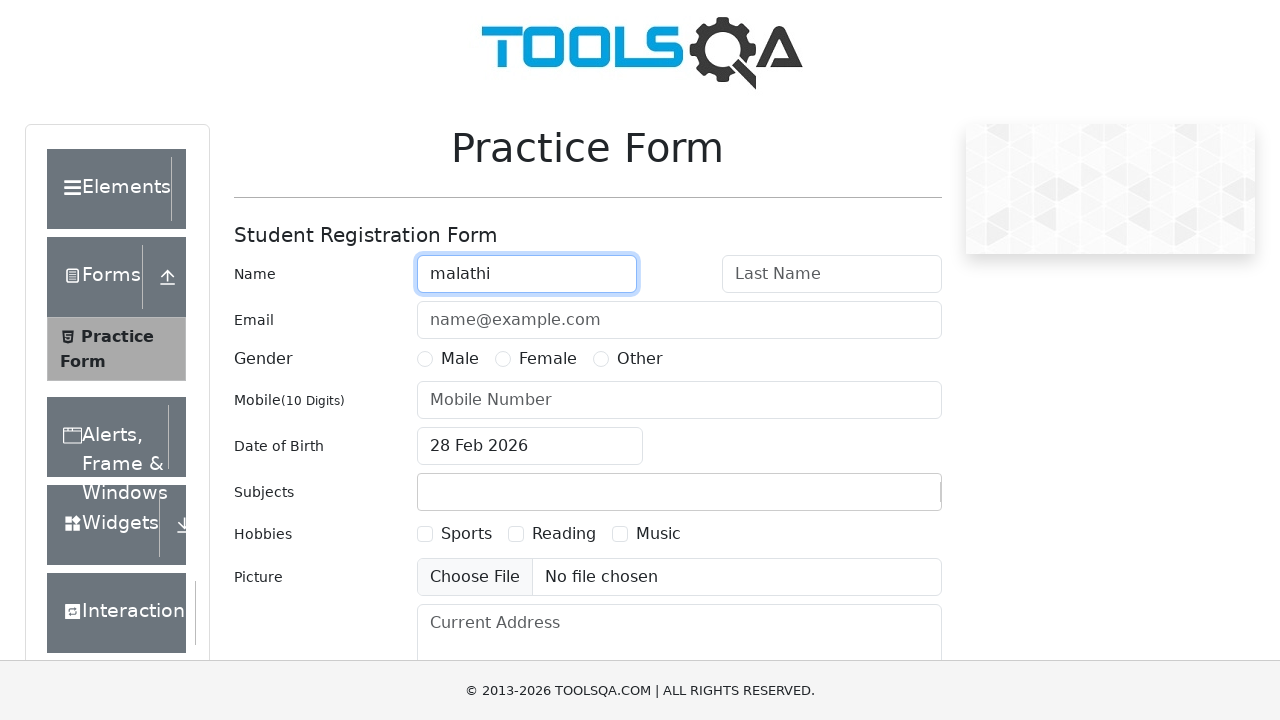

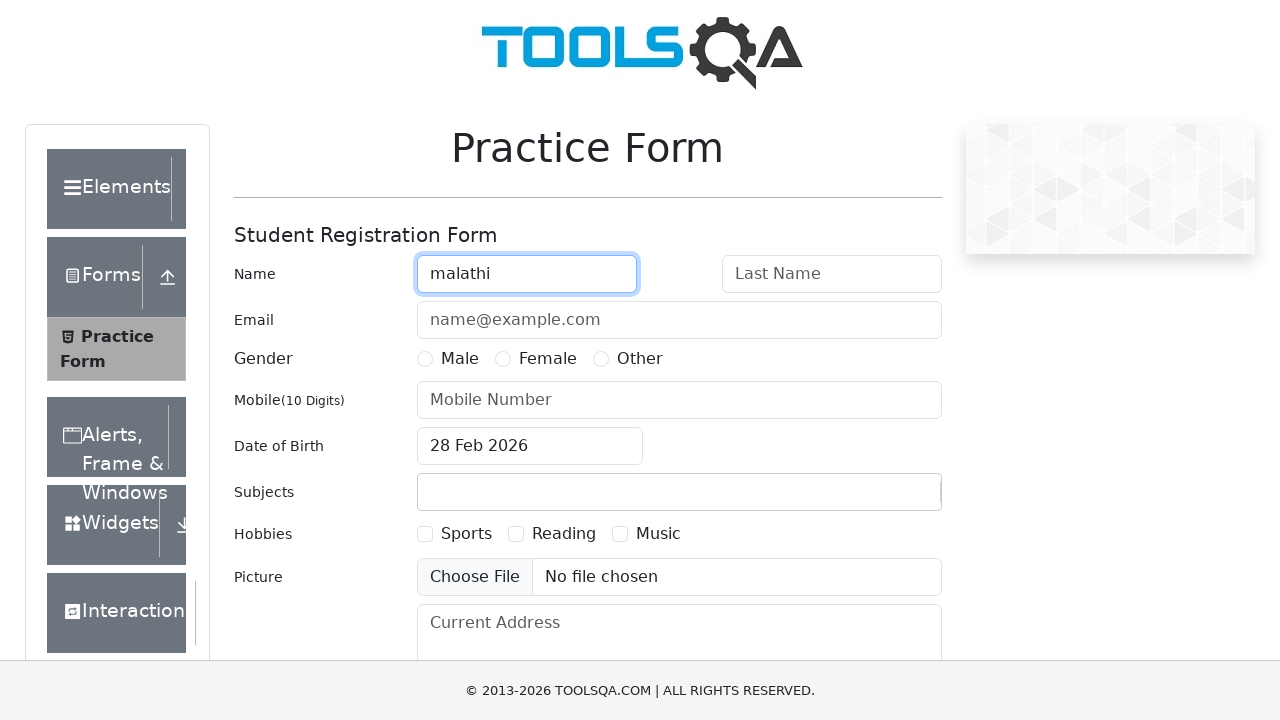